Tests context menu functionality by hovering over an element to trigger a context menu, clicking on a menu option, and handling the resulting alert

Starting URL: http://swisnl.github.io/jQuery-contextMenu/demo/trigger-hover.html

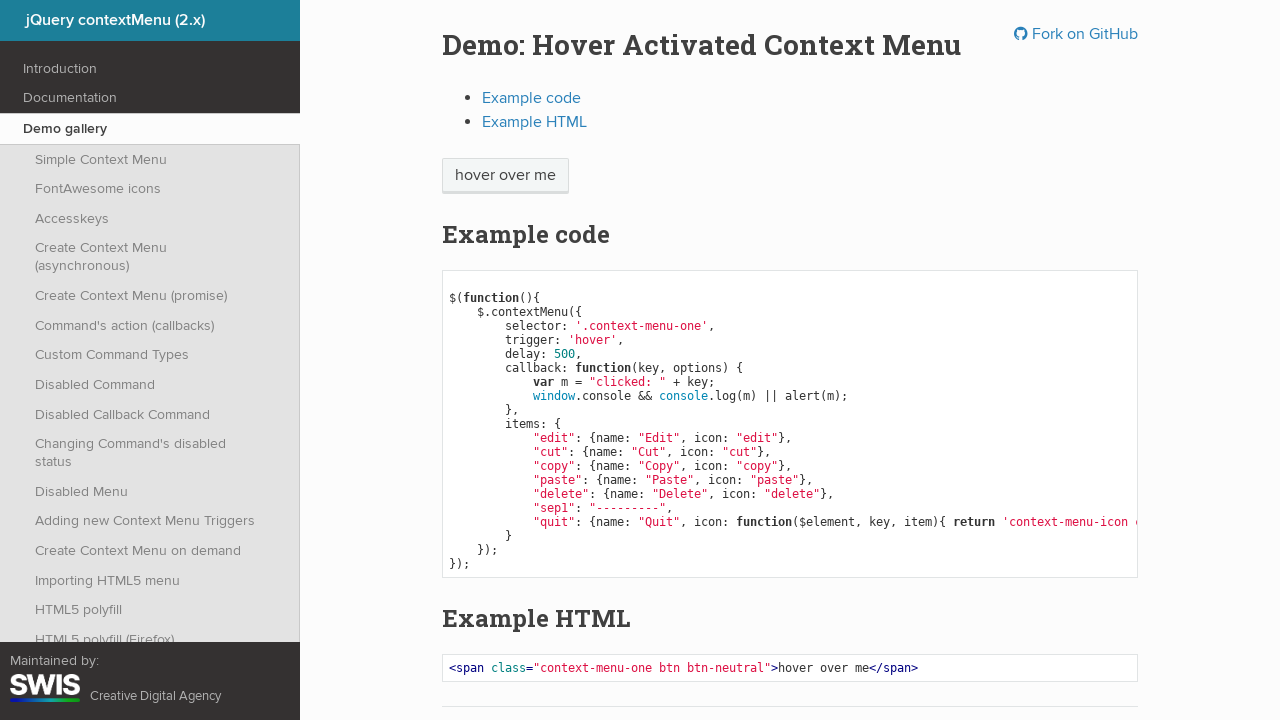

Hovered over context menu trigger element to display context menu at (505, 176) on span.context-menu-one.btn.btn-neutral
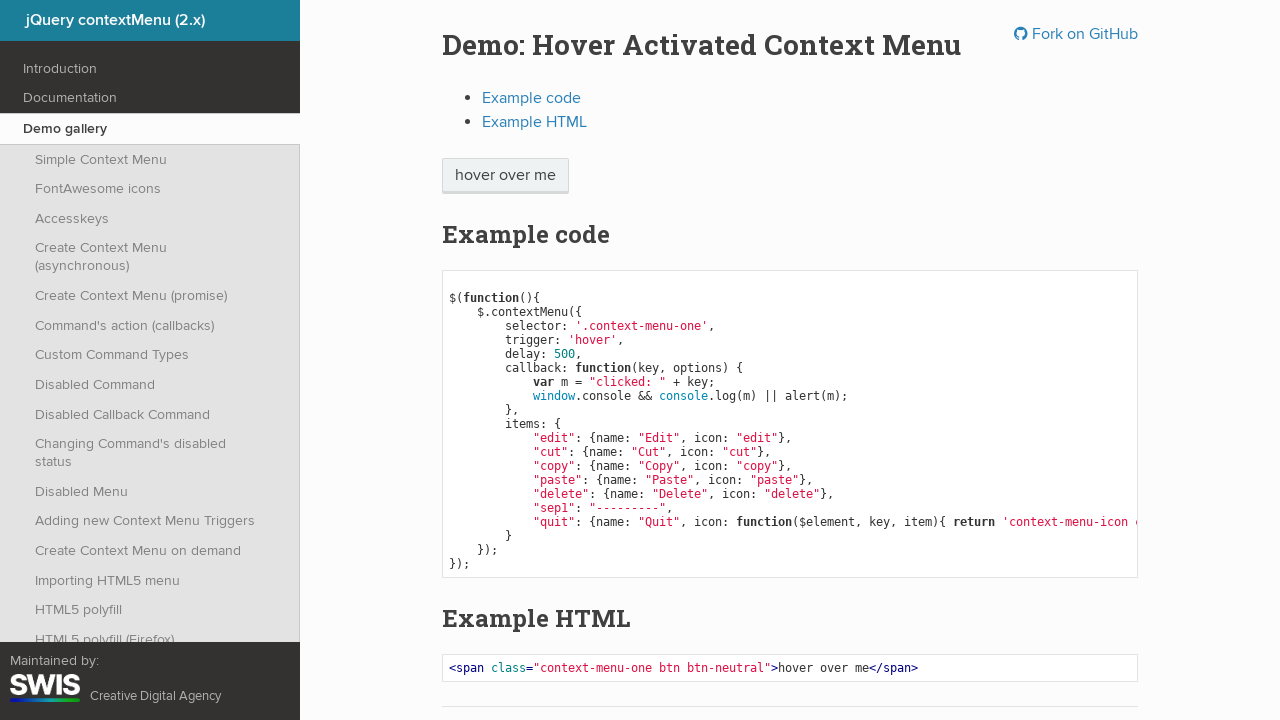

Clicked on 'Paste' option in context menu at (614, 278) on xpath=/html/body/ul/li[4]
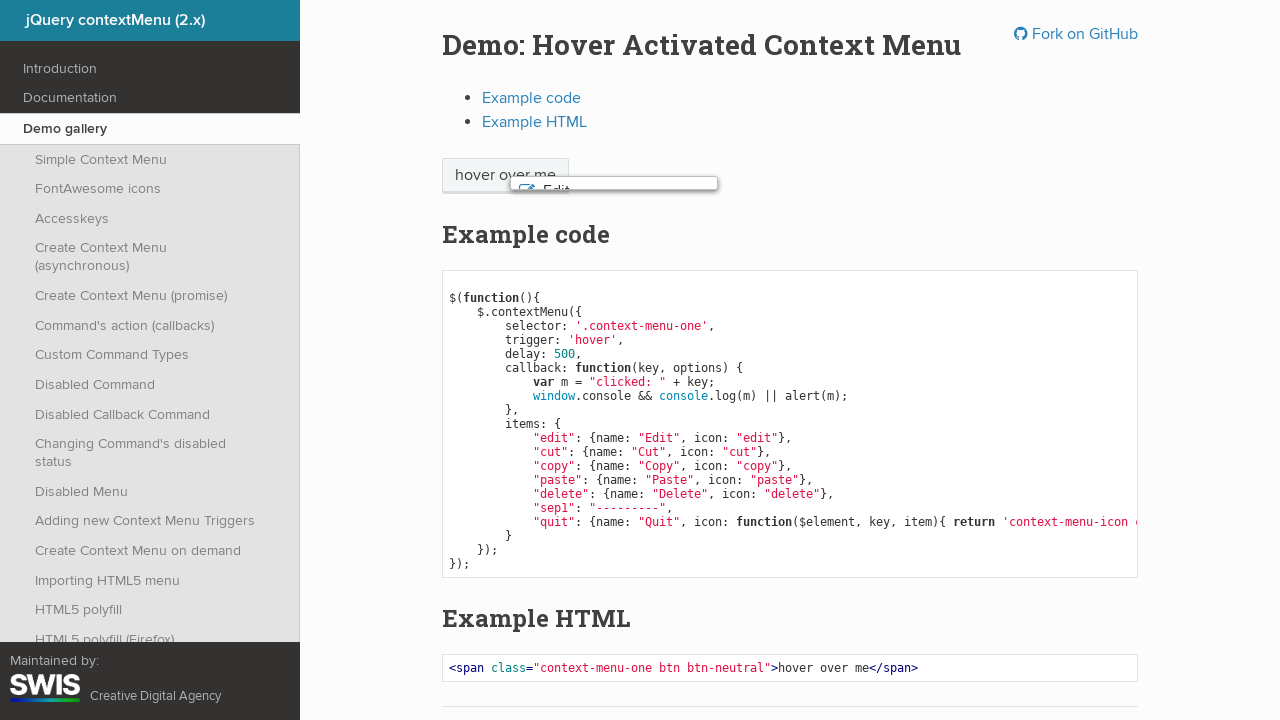

Set up dialog handler to accept alerts
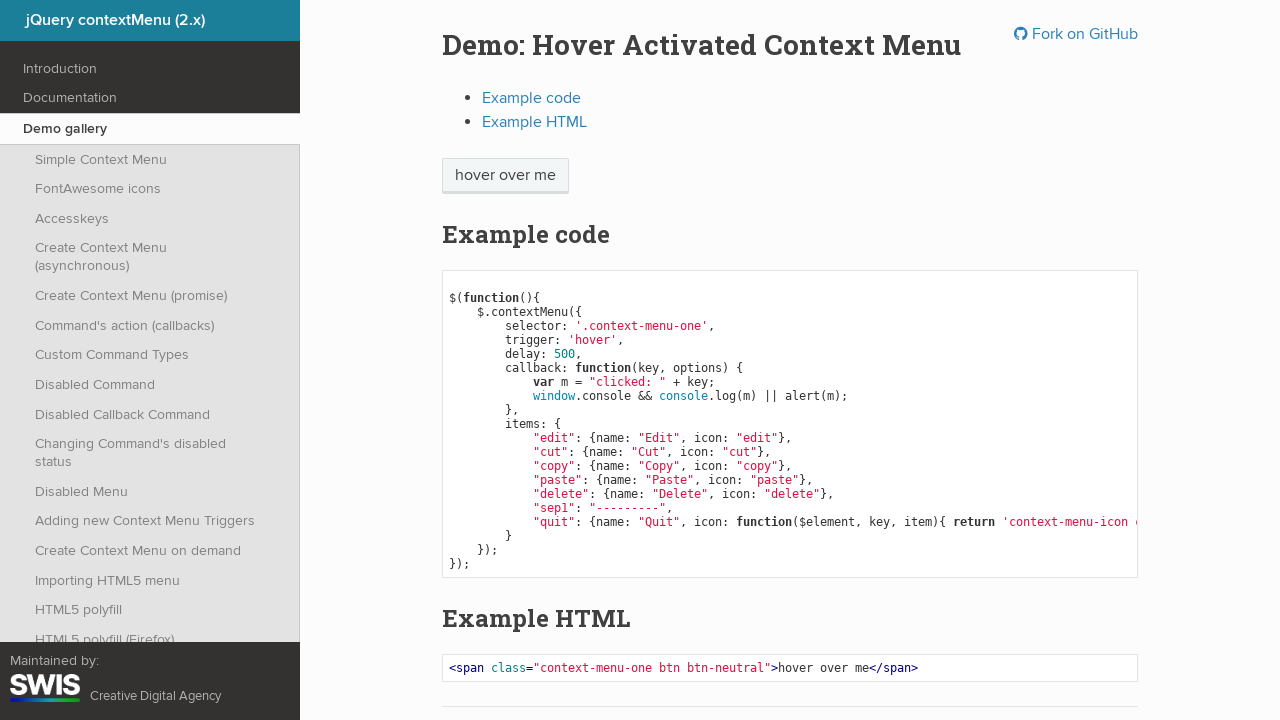

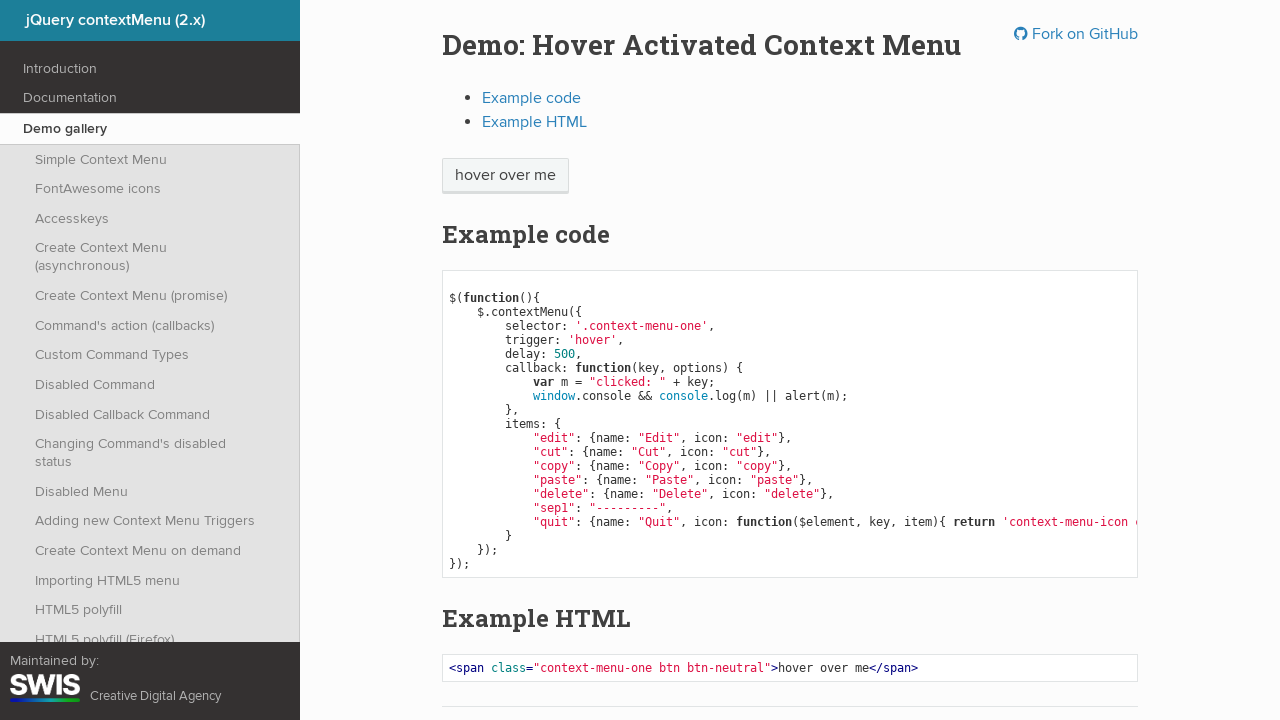